Tests a registration form by filling in first name, last name, and address fields, and selecting gender radio button

Starting URL: http://demo.automationtesting.in/Register.html

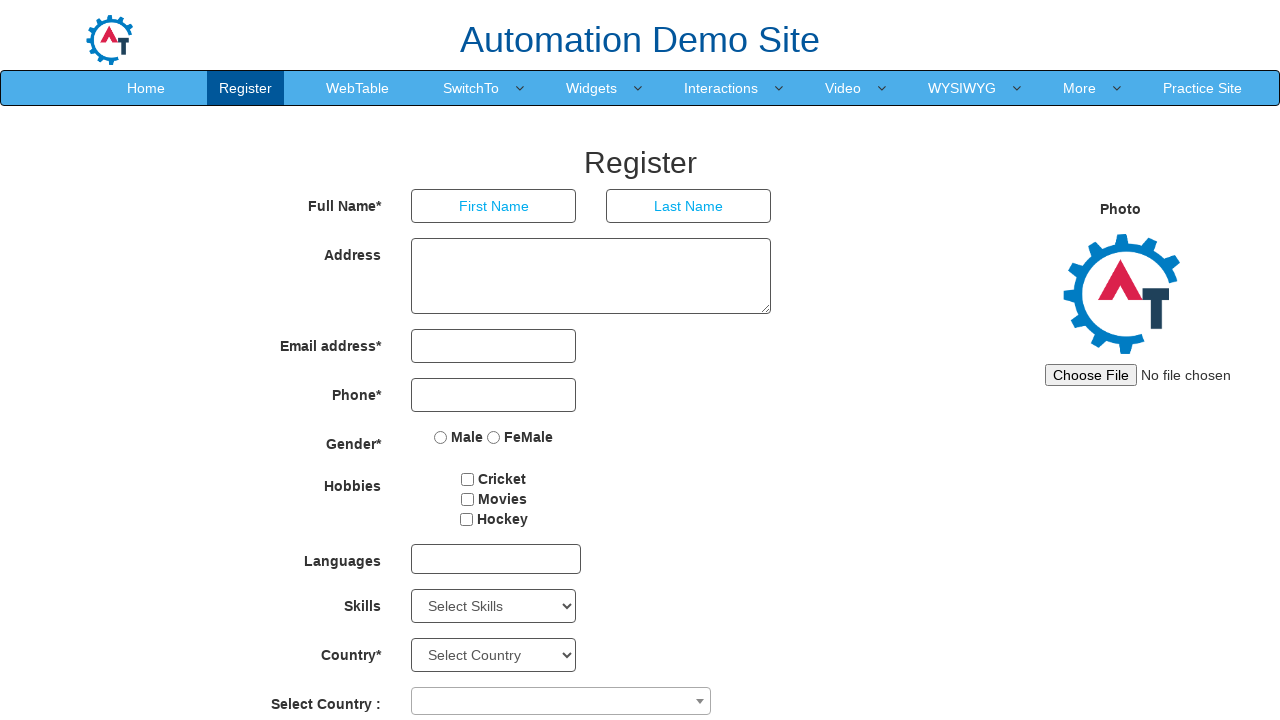

Filled first name field with 'Gilles' on xpath=//*[@id='basicBootstrapForm']/div[1]/div[1]/input
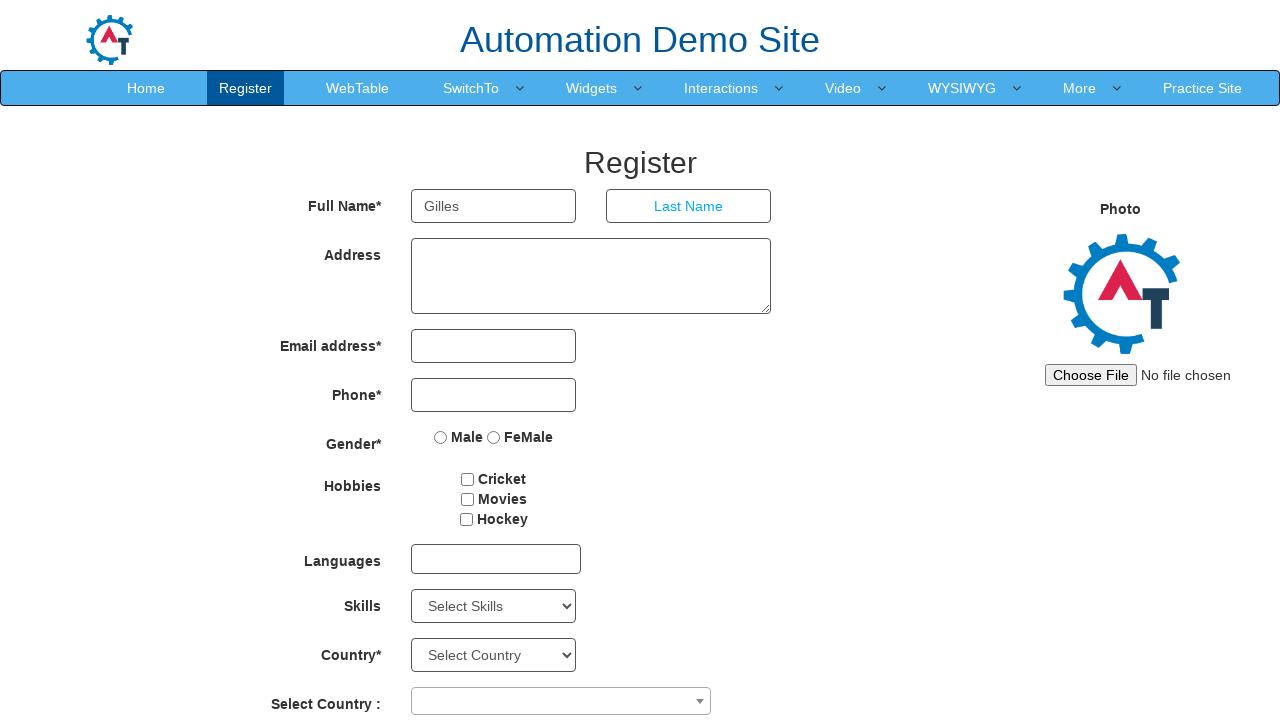

Filled last name field with 'Bertrand' on xpath=//*[@id='basicBootstrapForm']/div[1]/div[2]/input
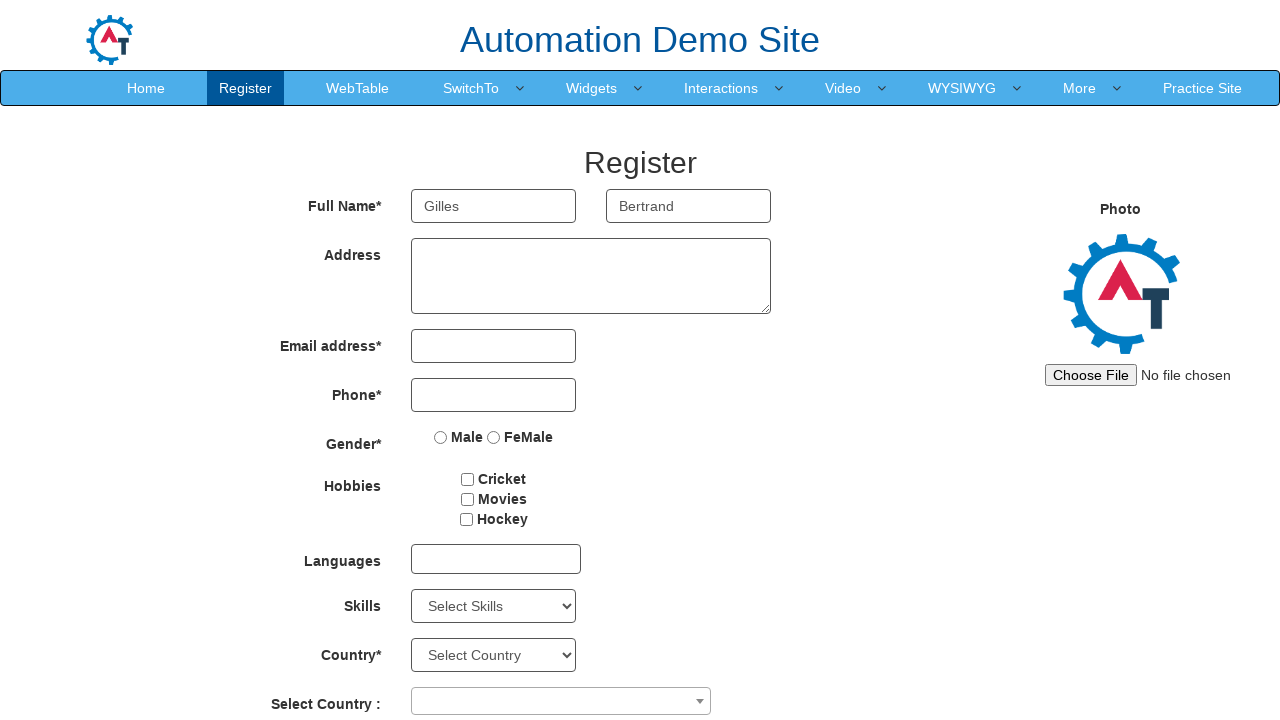

Filled address field with 'MusterStraße' on xpath=//*[@id='basicBootstrapForm']/div[2]/div/textarea
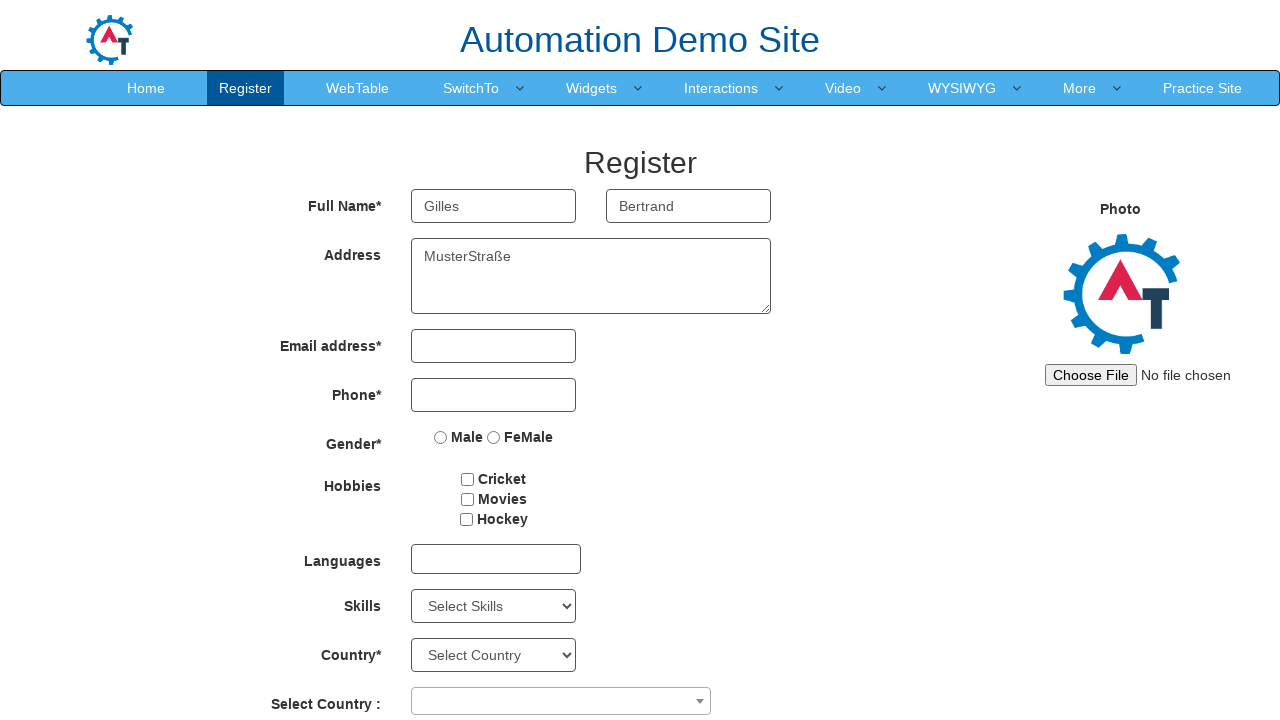

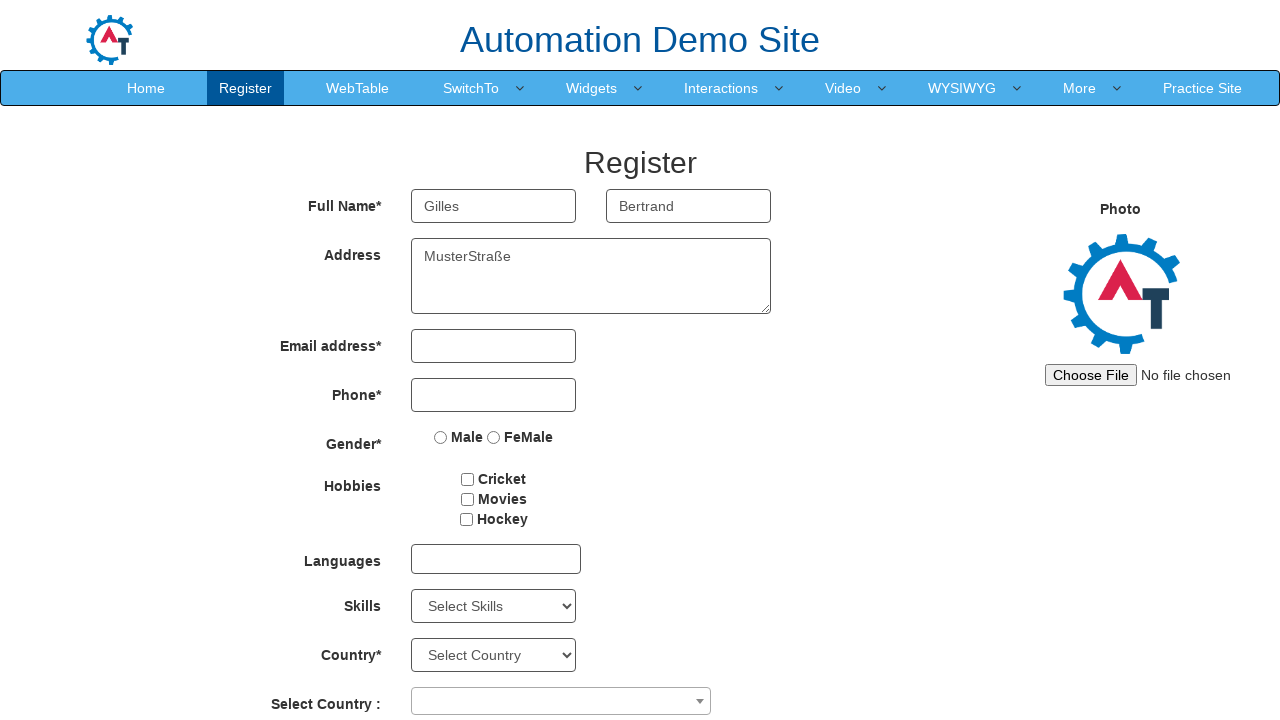